Tests sending a tab key press using keyboard actions without targeting a specific element, and verifies the result text

Starting URL: http://the-internet.herokuapp.com/key_presses

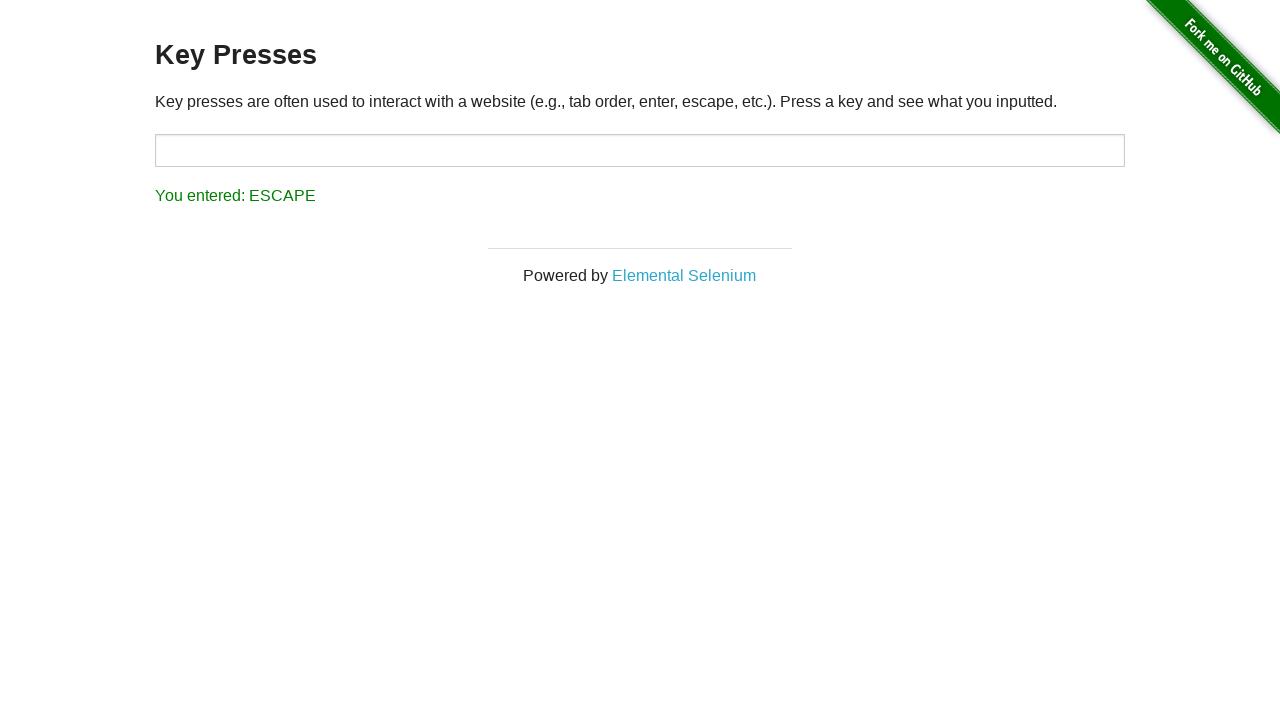

Navigated to key presses test page
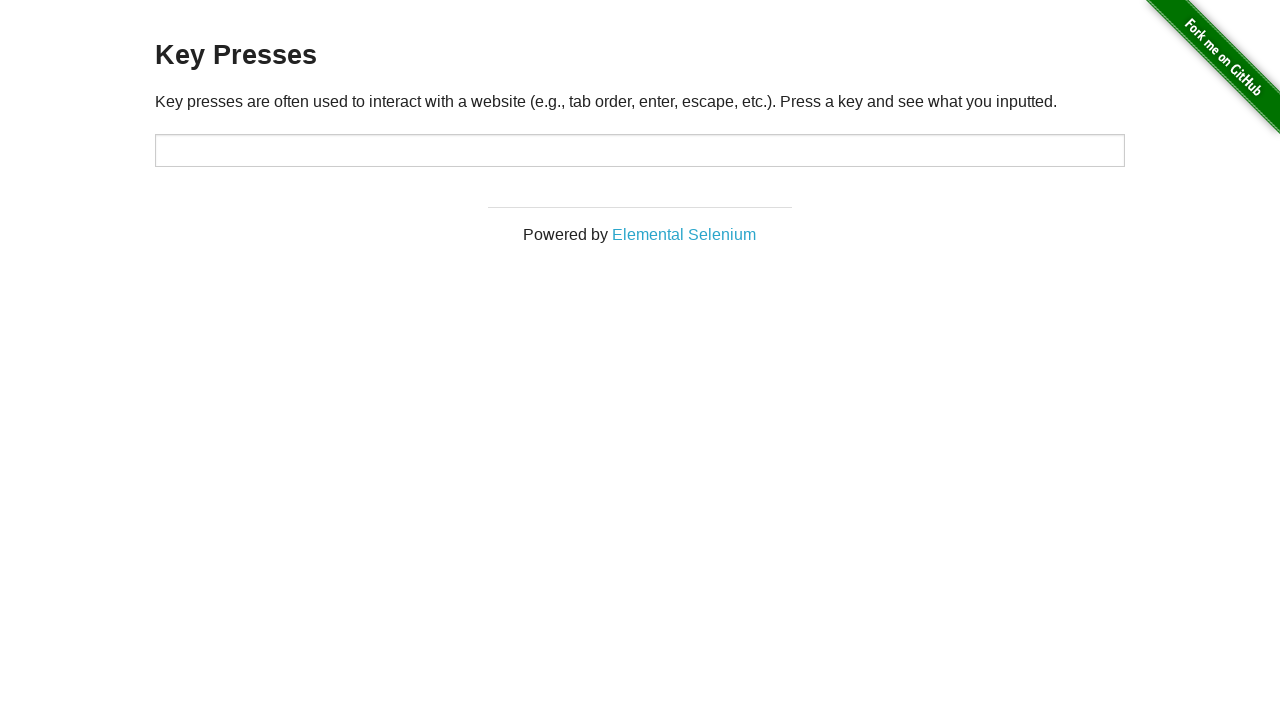

Sent Tab key press to the page
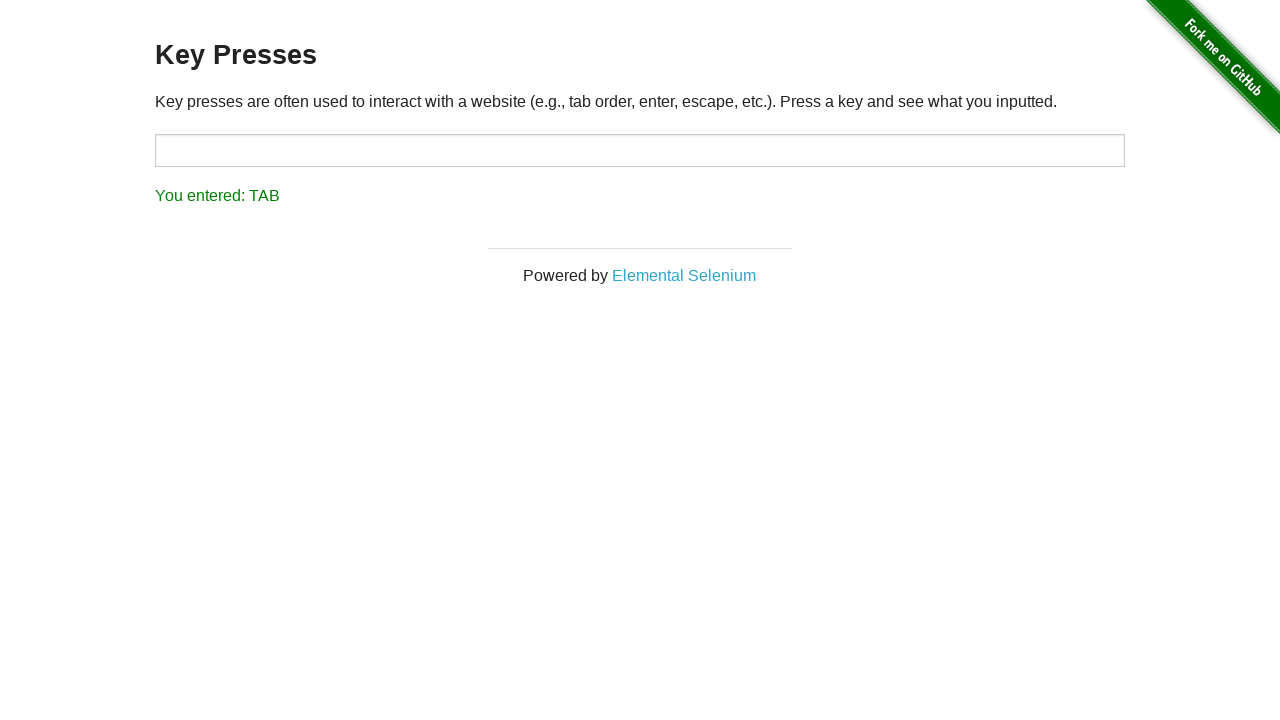

Result element appeared on page
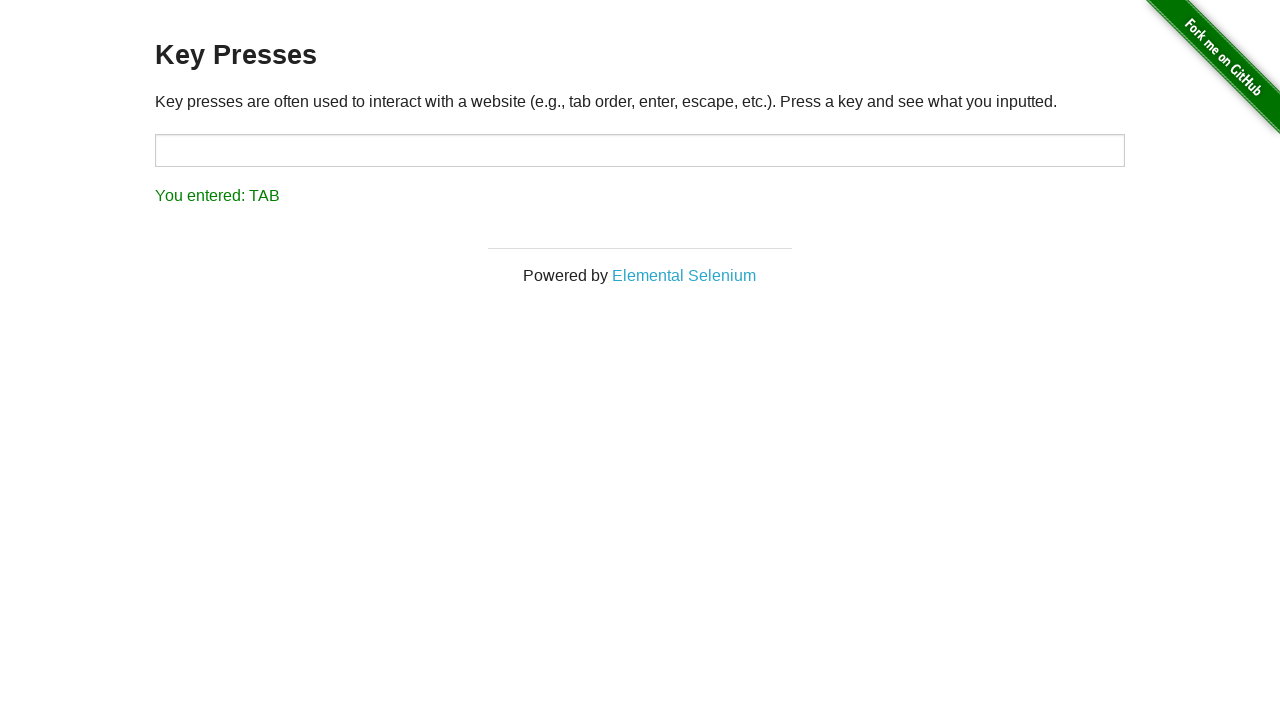

Retrieved result text from page
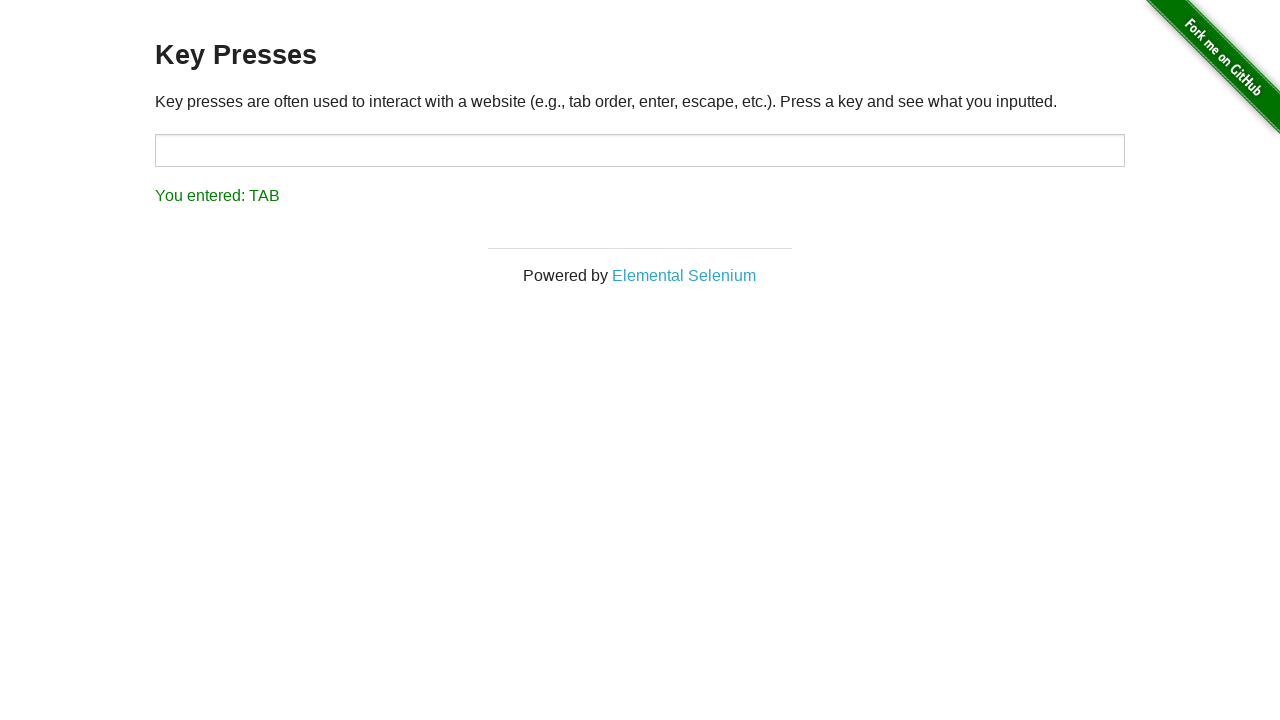

Verified result text is 'You entered: TAB'
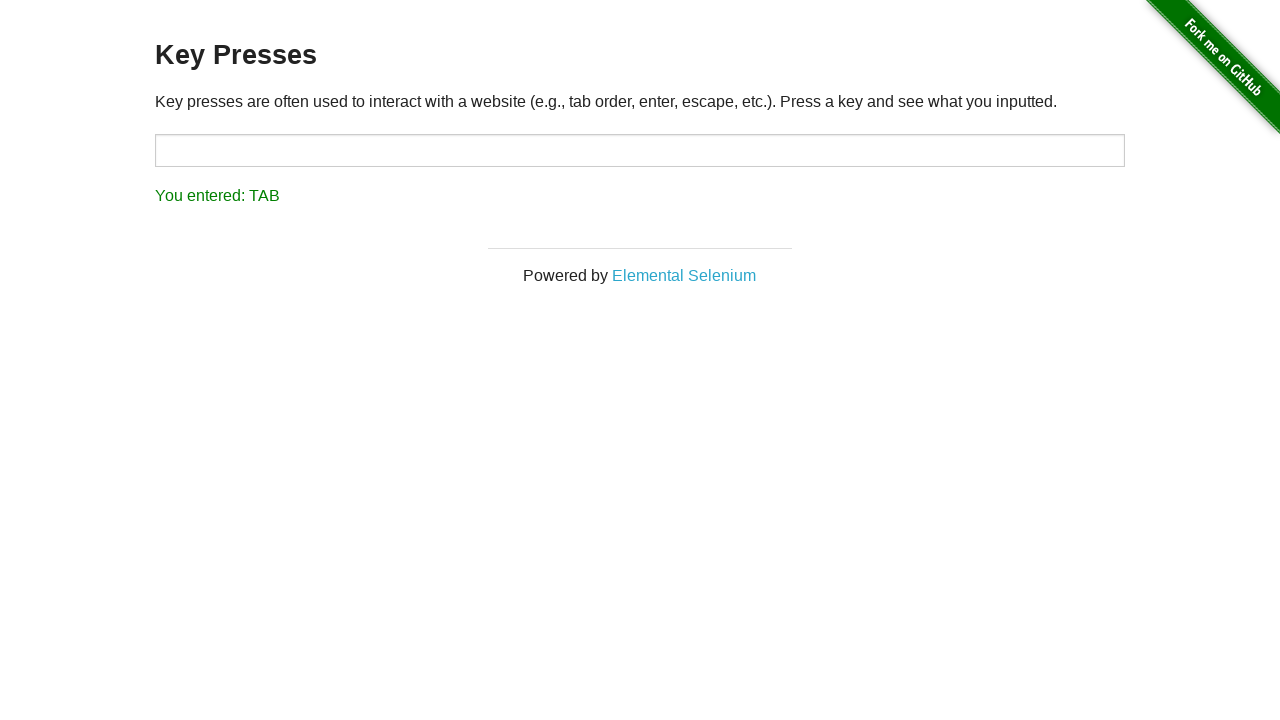

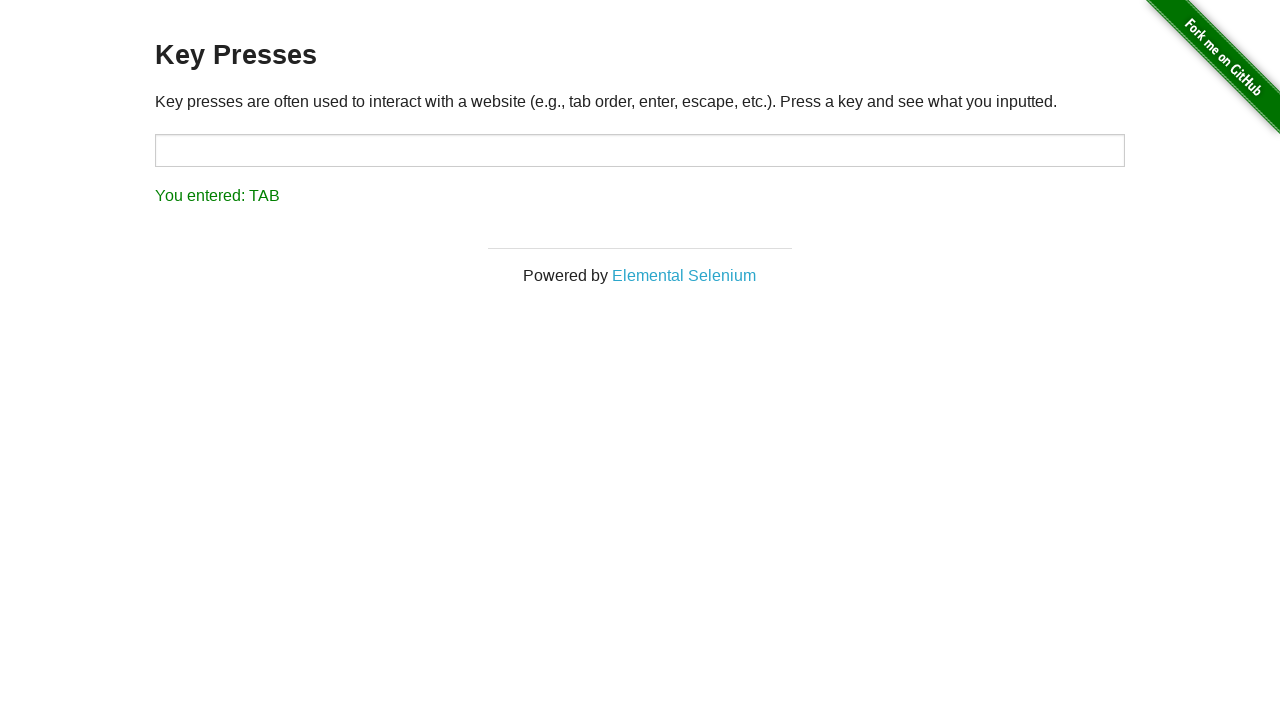